Tests various element state verification methods by checking if a logo is displayed, if a textbox is enabled, and if a checkbox is selected

Starting URL: https://only-testing-blog.blogspot.com/2014/01/textbox.html

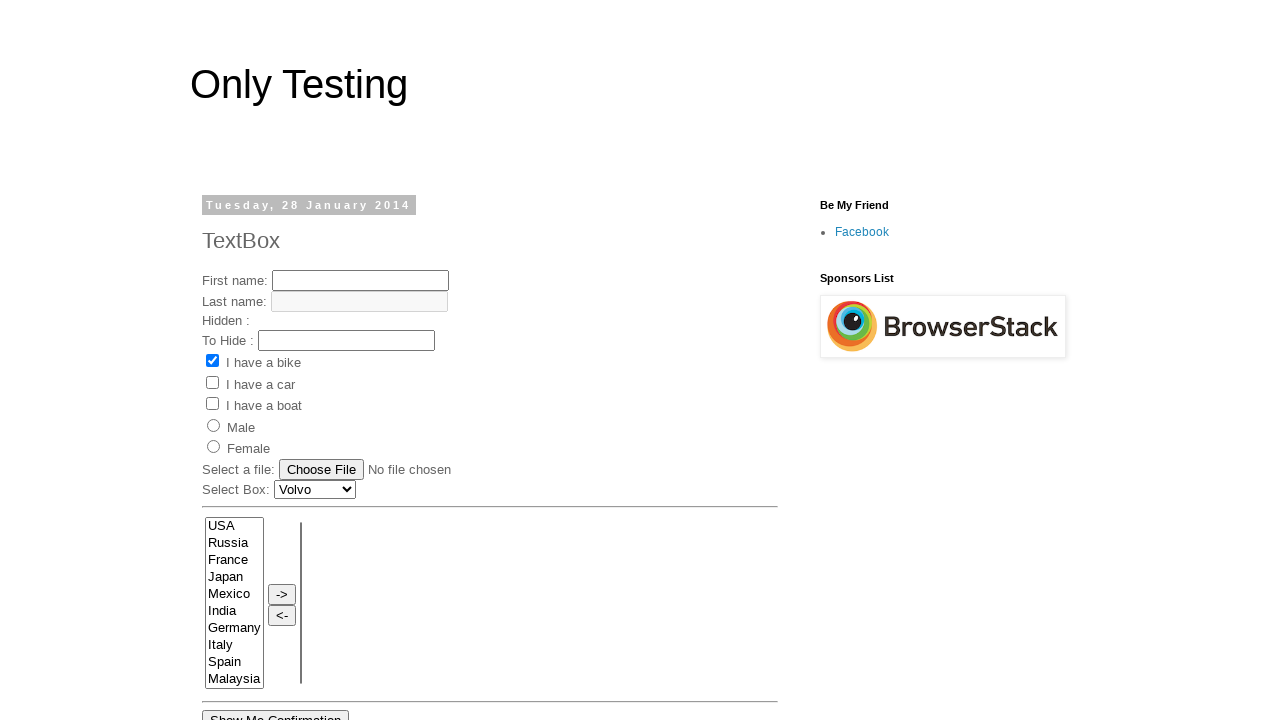

Located logo element with id 'Image1_img'
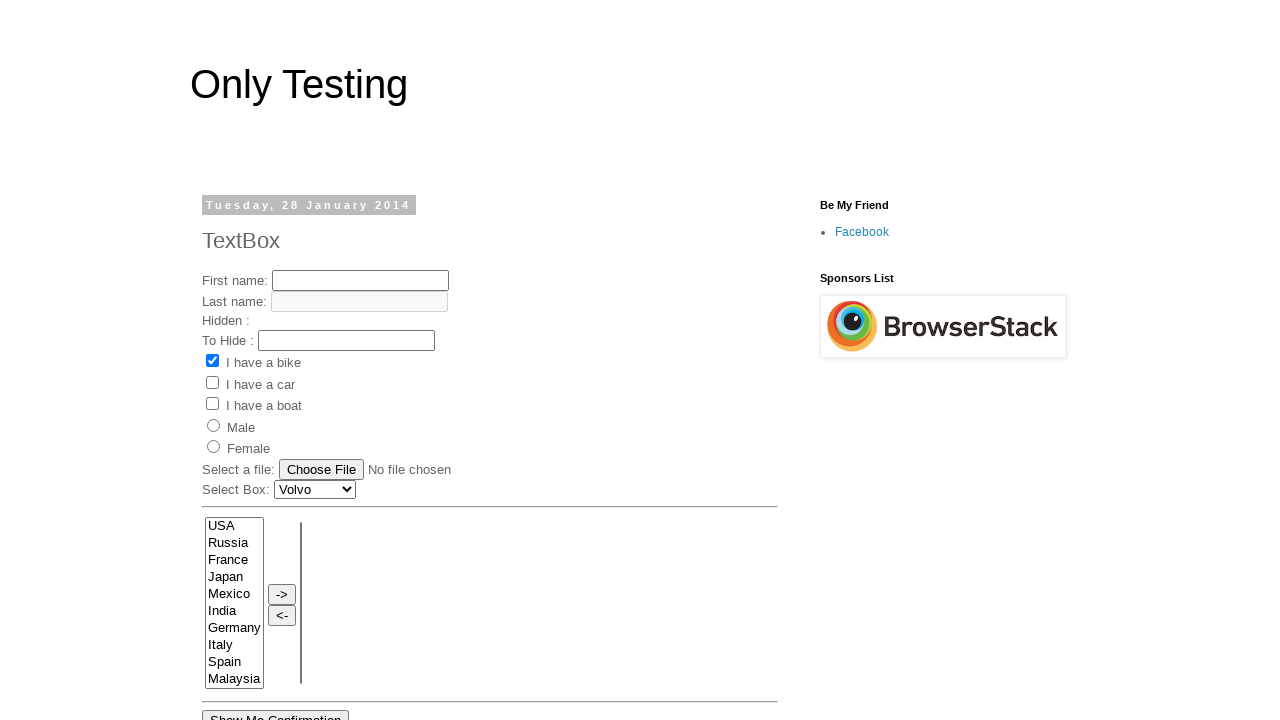

Checked logo visibility status: True
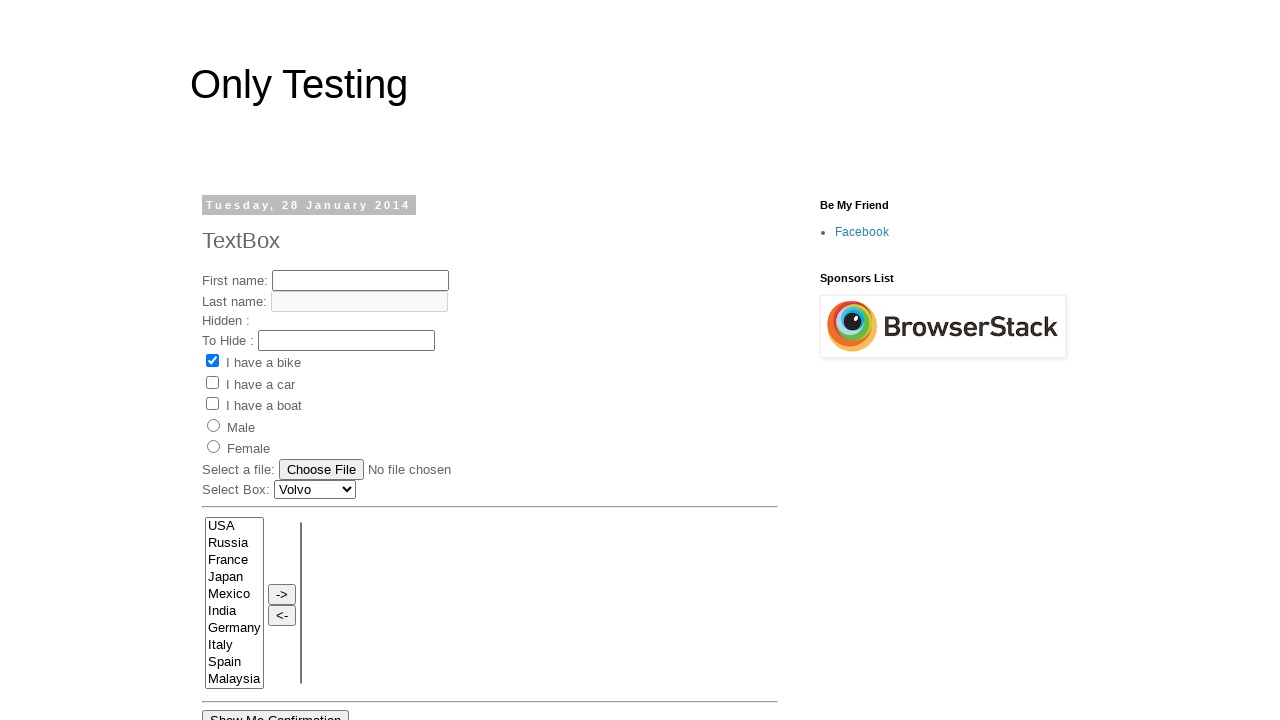

Located textbox element with id 'text2'
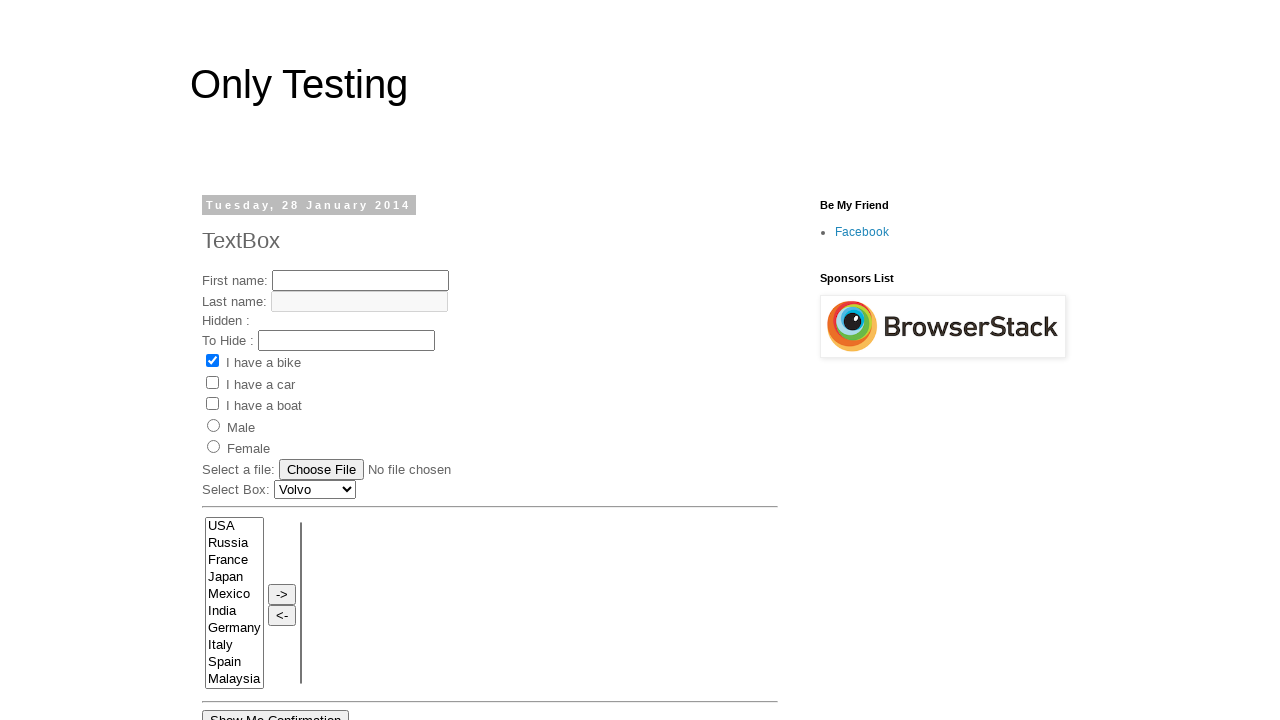

Checked textbox enabled status: False
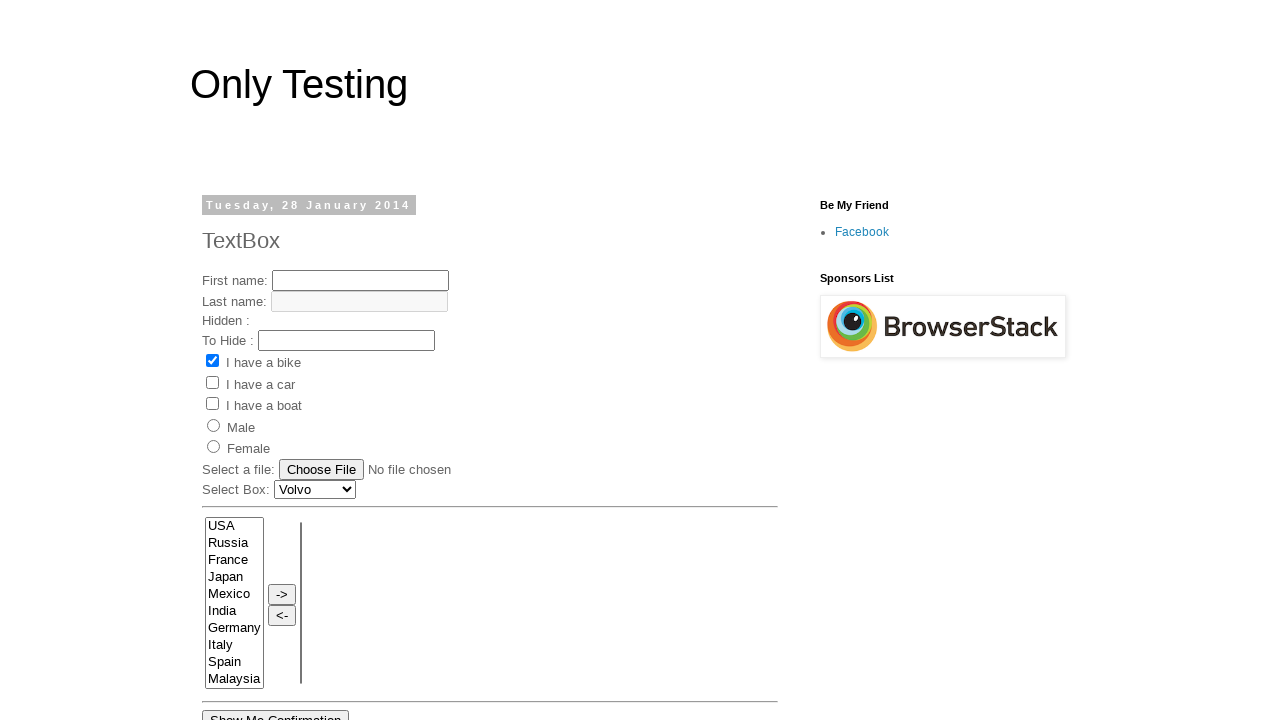

Located checkbox element with id 'check2'
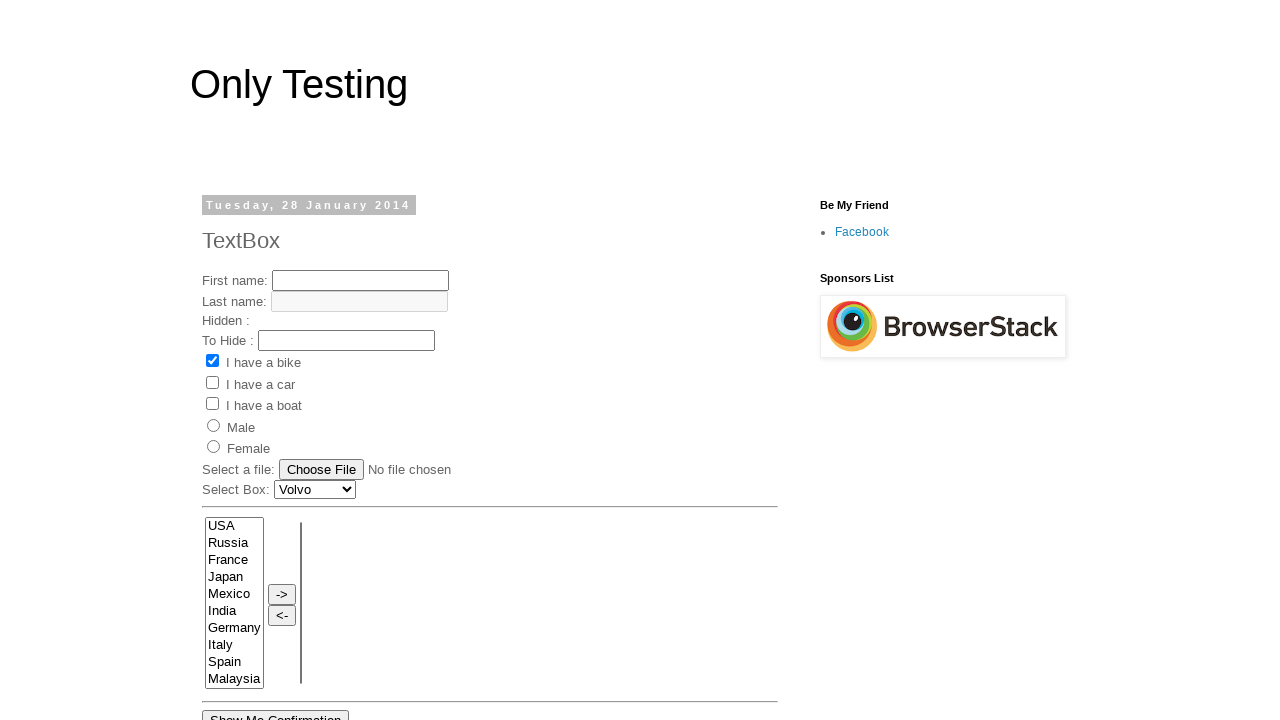

Checked checkbox selected status: False
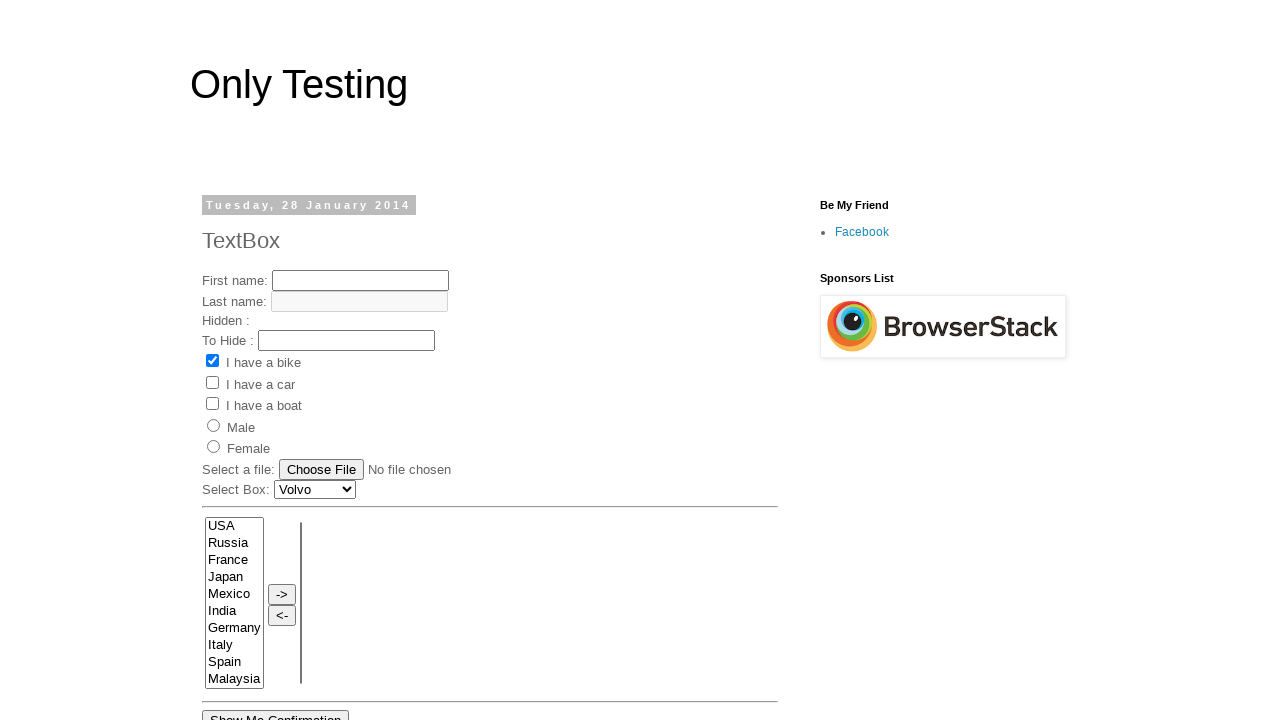

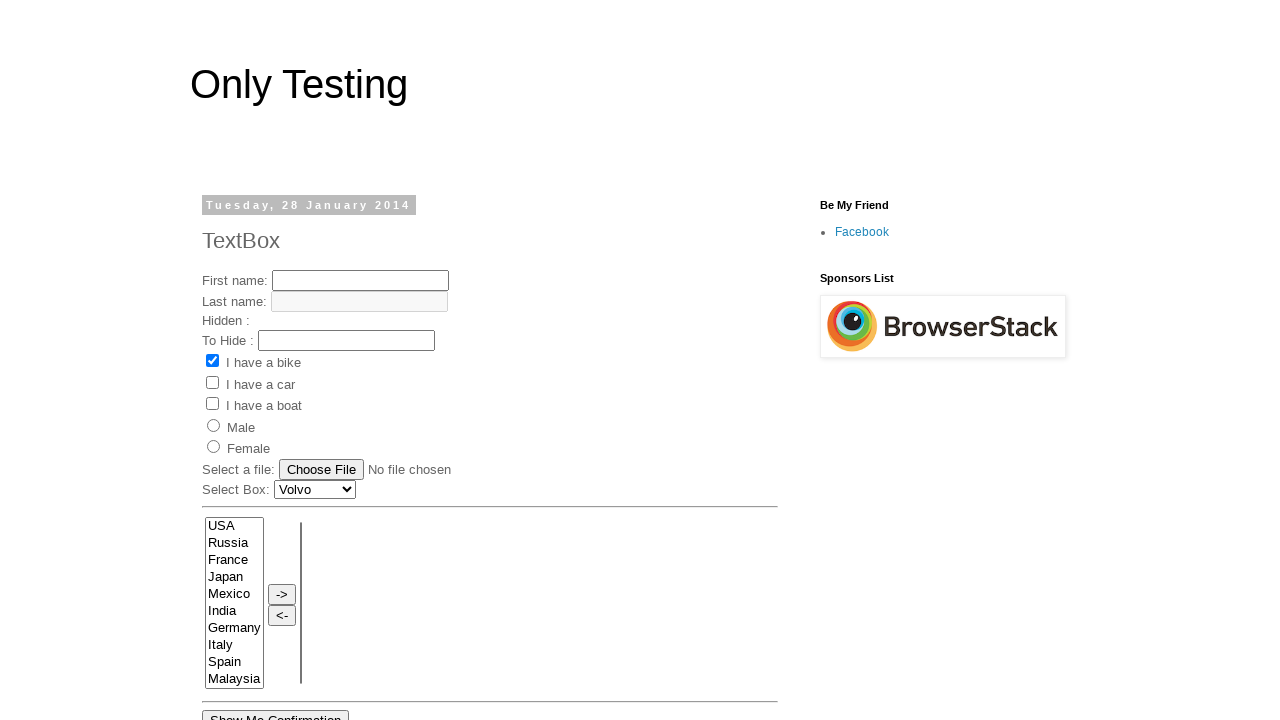